Tests the search functionality on a novel website by entering a search term and clicking the search button

Starting URL: http://novel.hctestedu.com

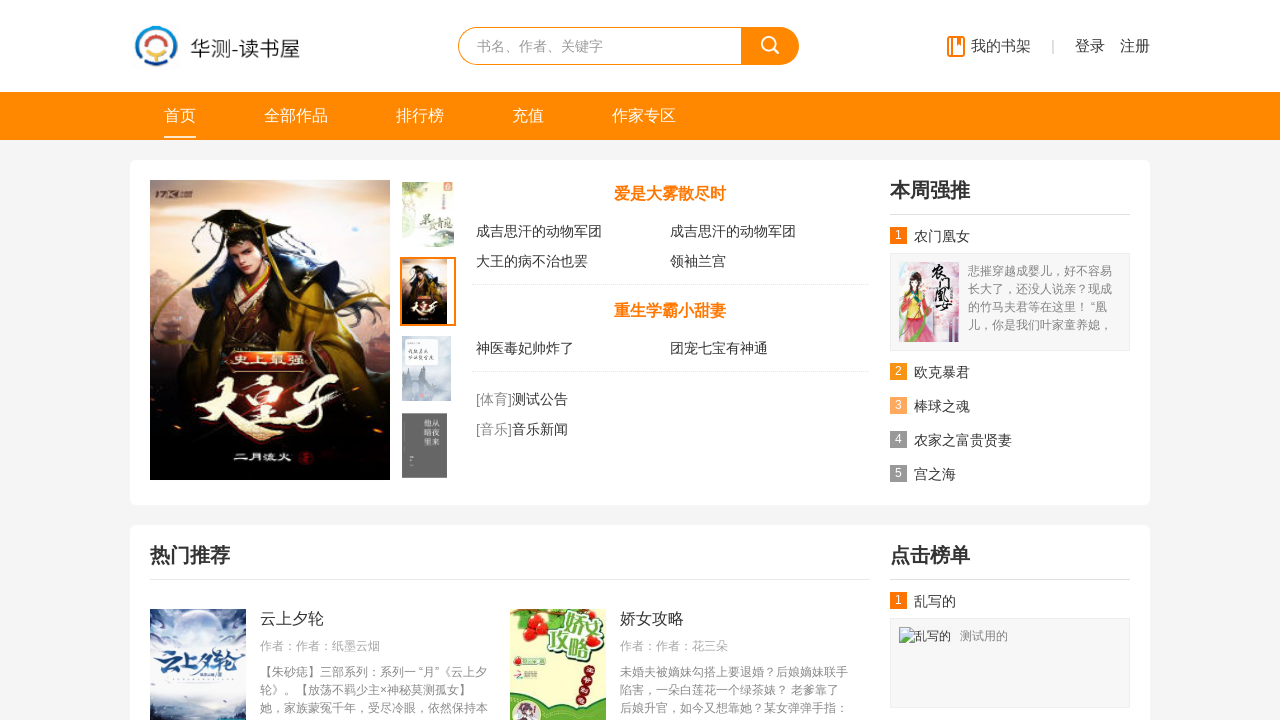

Filled search field with '你好' on //*[@id="searchKey"]
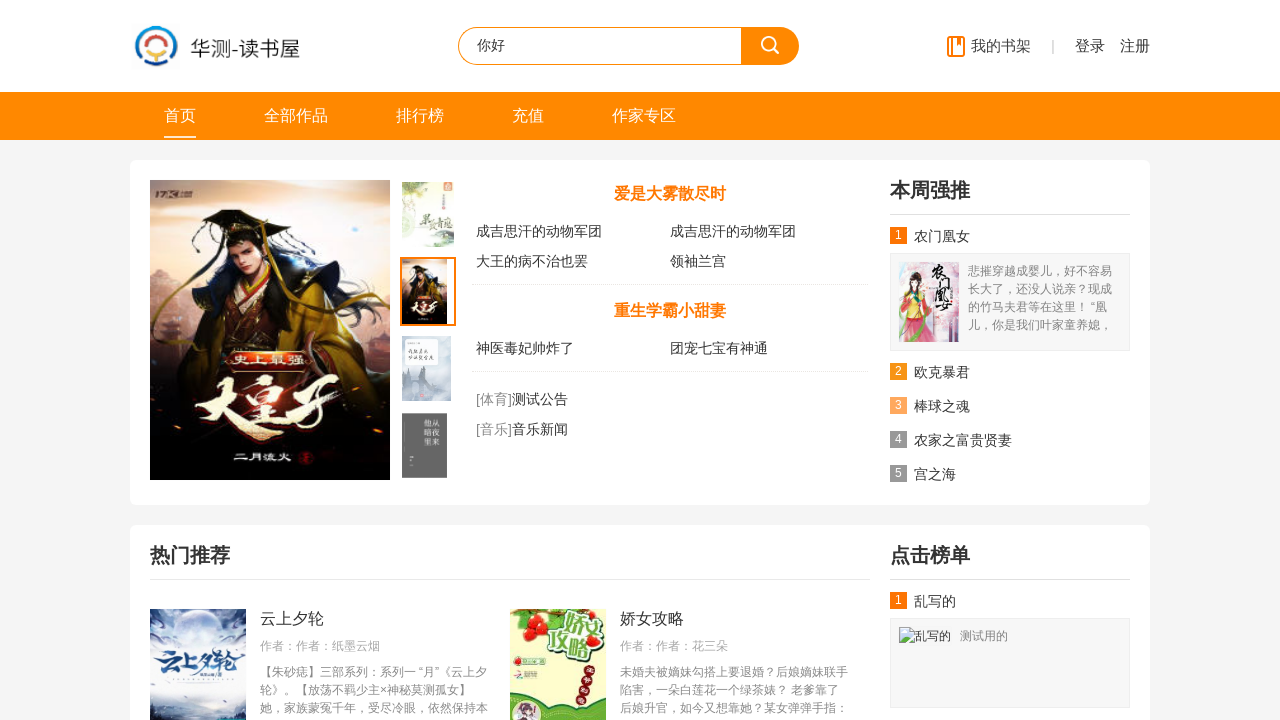

Clicked search button at (770, 45) on xpath=//*[@id="btnSearch"]/i
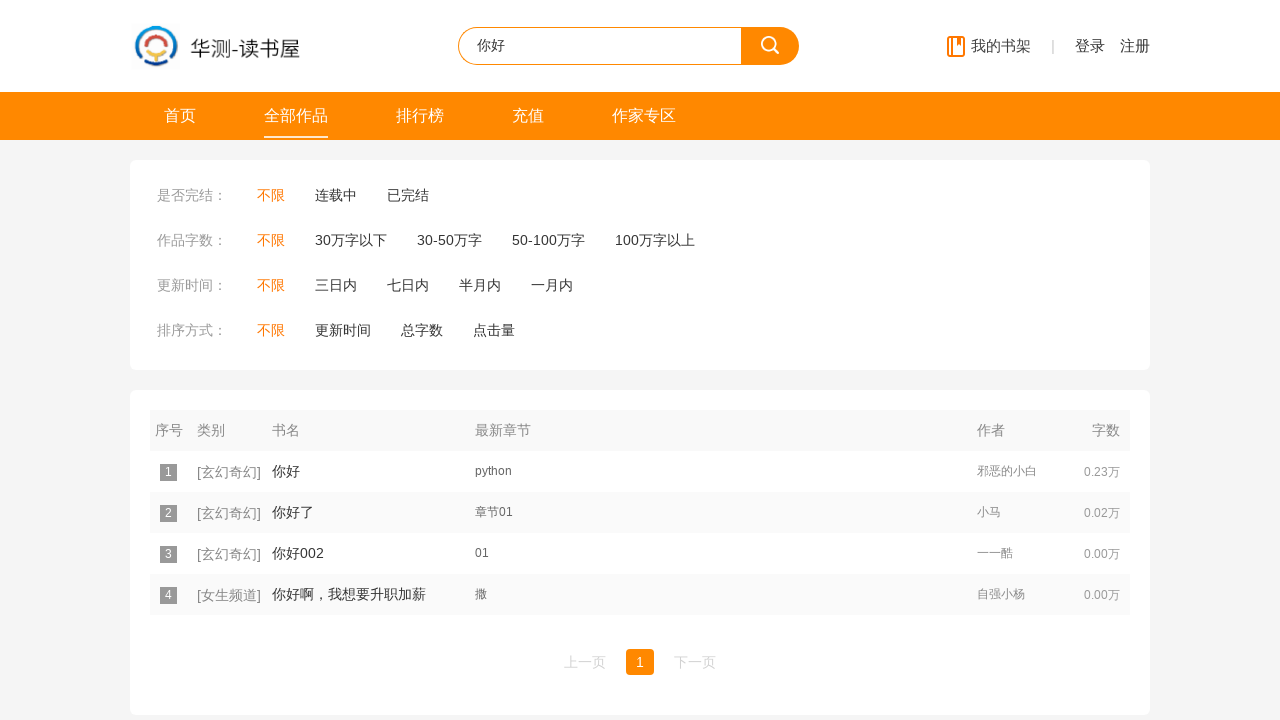

Search results page loaded
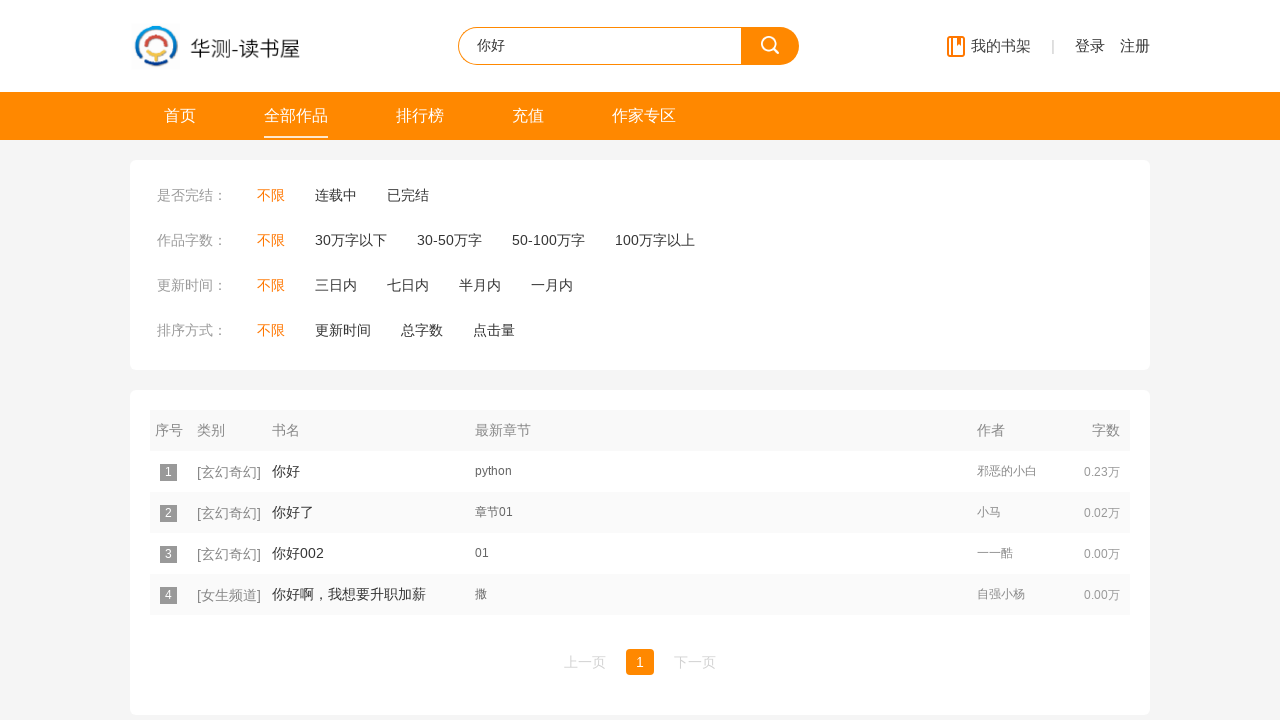

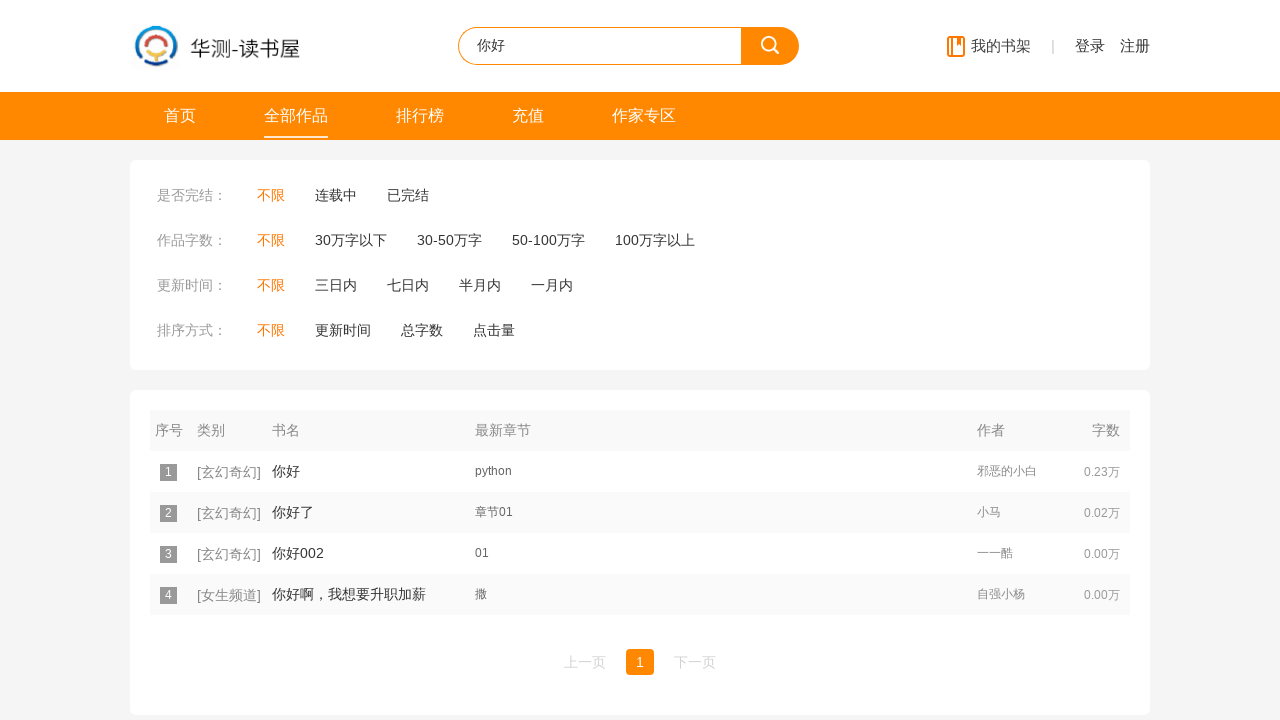